Tests navigation through the Playwright docs by clicking API link, then Electron link, and verifying the URL contains the methods section

Starting URL: https://playwright.dev/

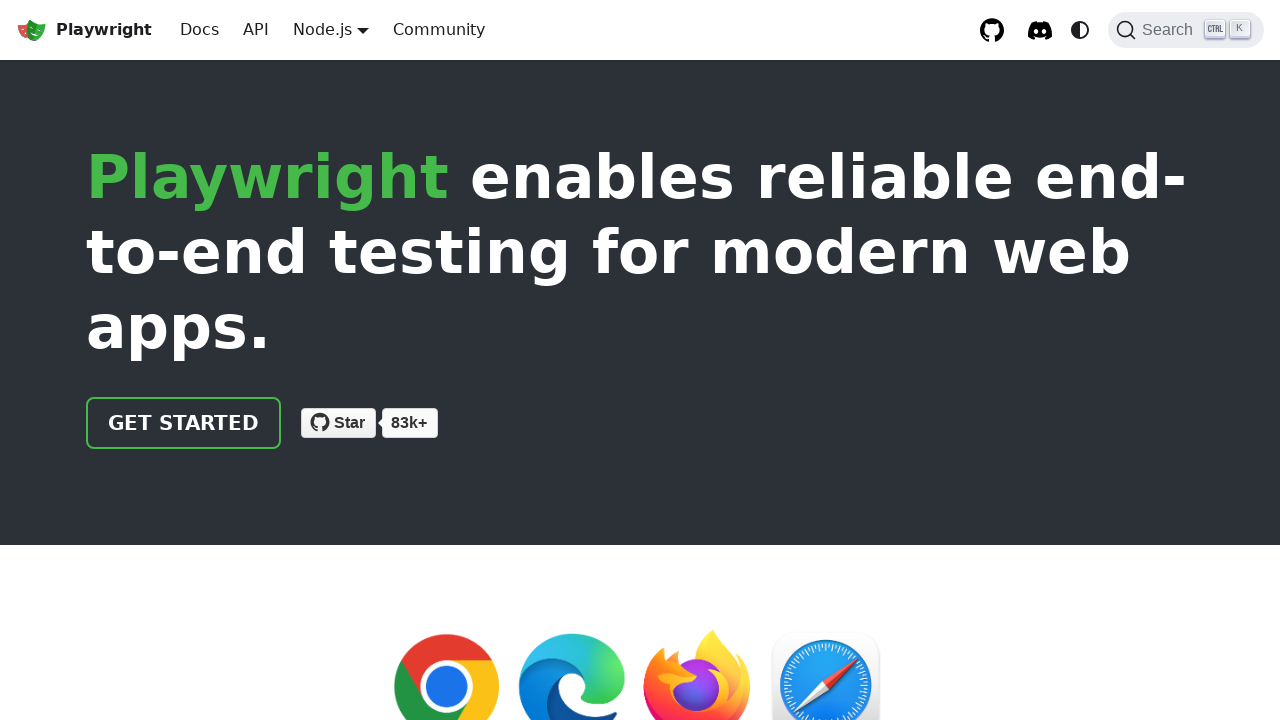

Navigated to Playwright docs homepage
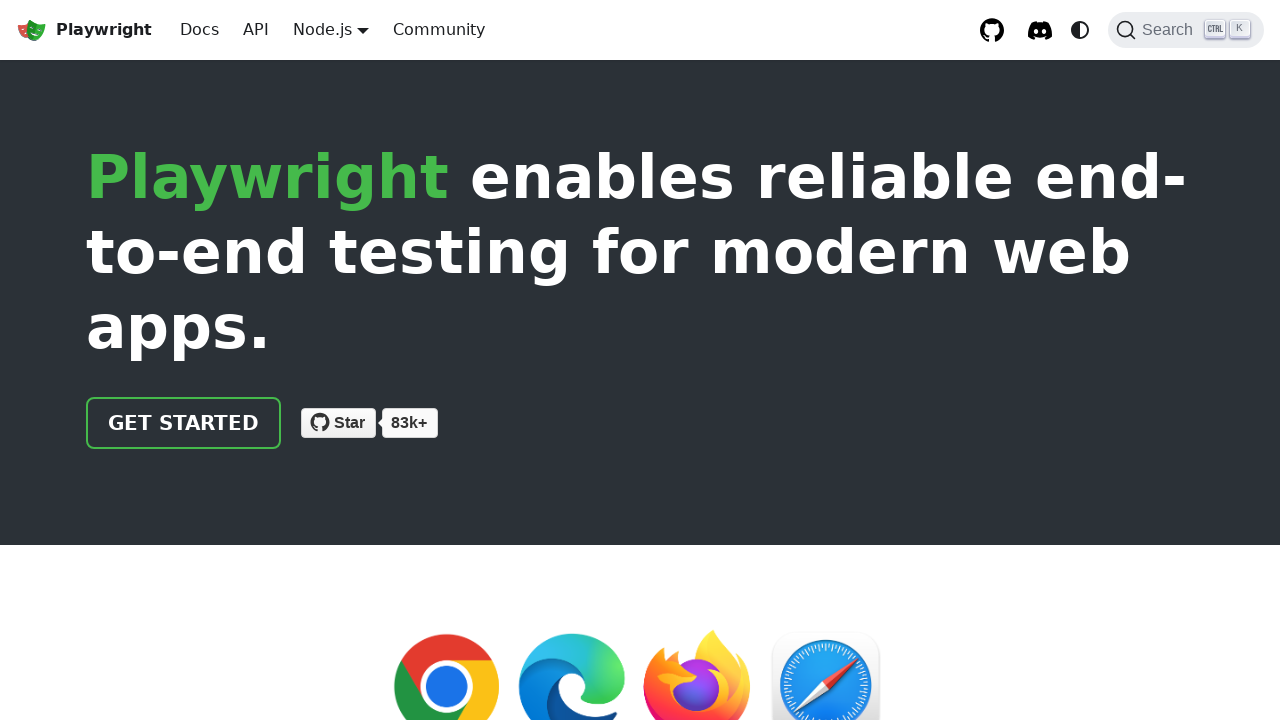

Clicked API link in navigation at (256, 30) on internal:role=link[name="API"s]
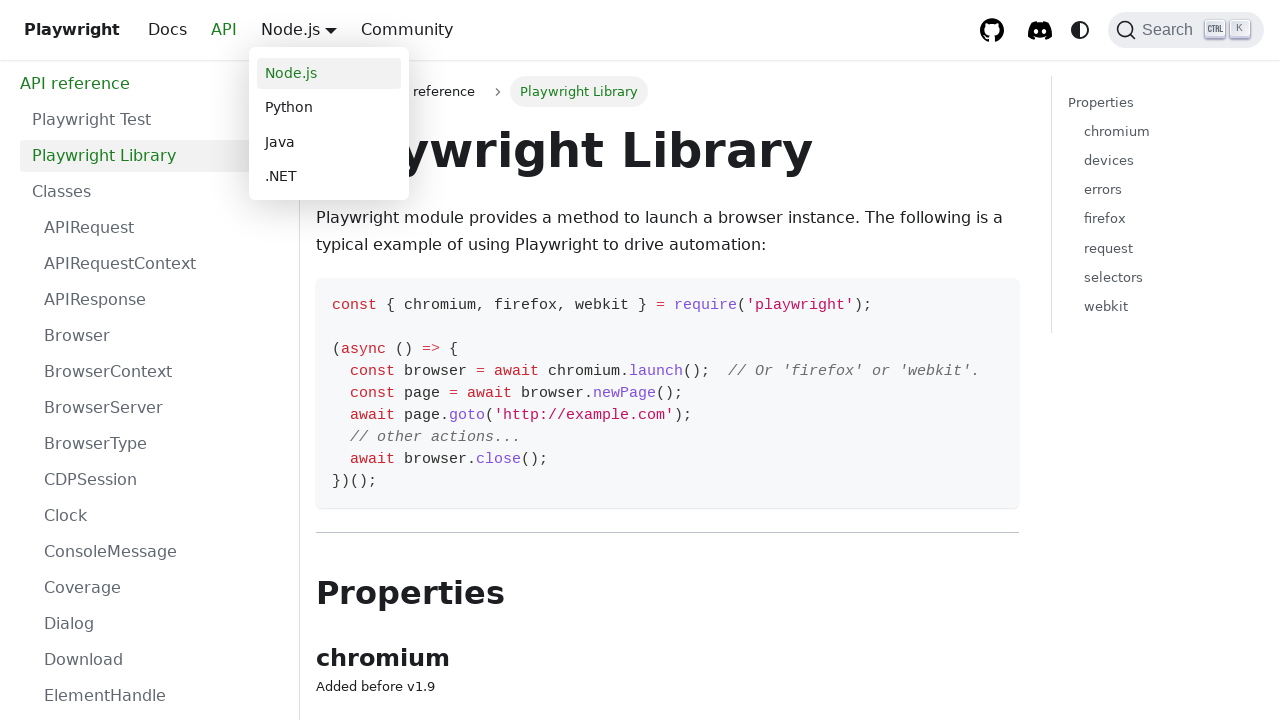

Clicked Electron link in API documentation at (161, 660) on internal:role=link[name="Electron"s]
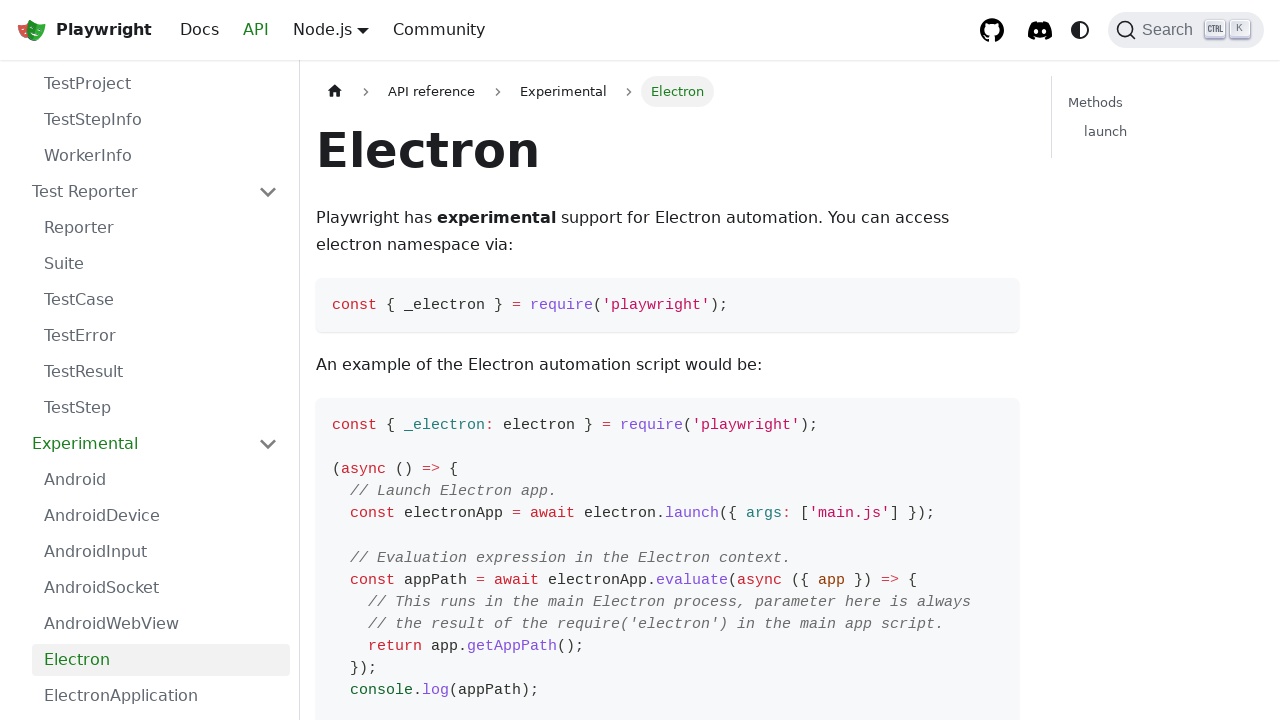

Clicked Methods heading at (668, 395) on internal:role=heading[name="MethodsDirect link to Methods"i]
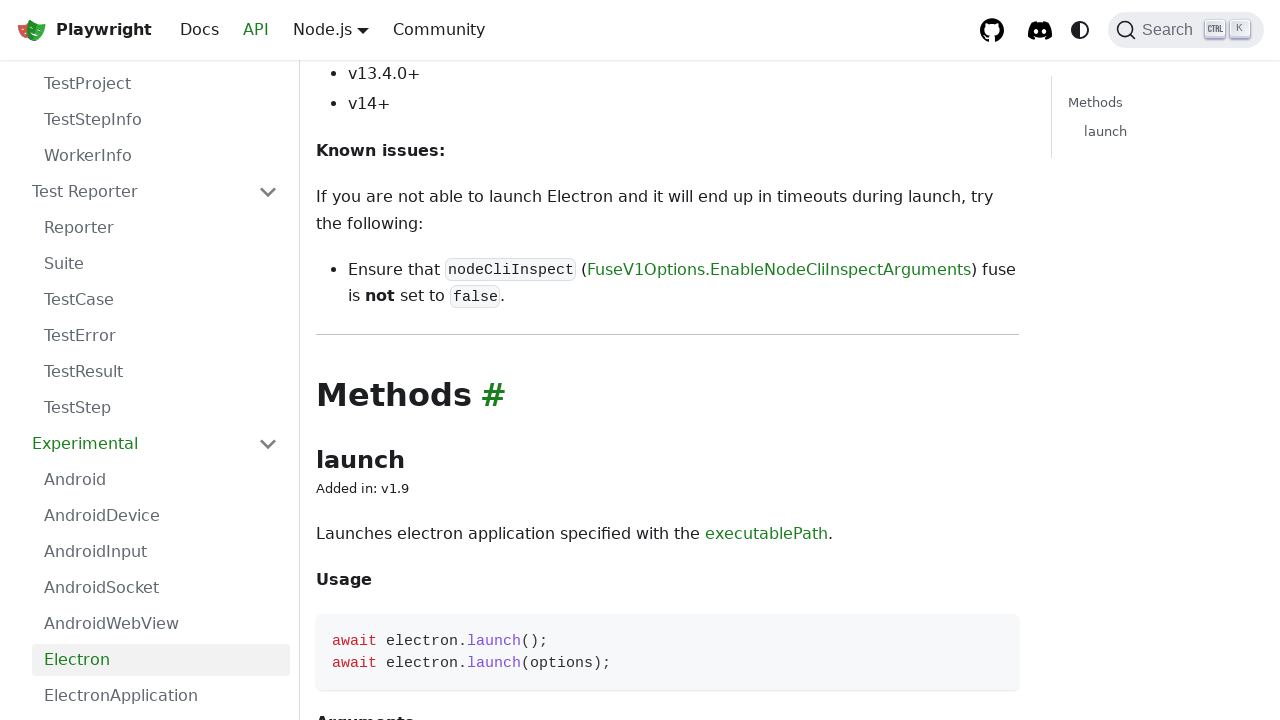

Clicked direct link to Methods section at (494, 395) on internal:label="Direct link to Methods"i
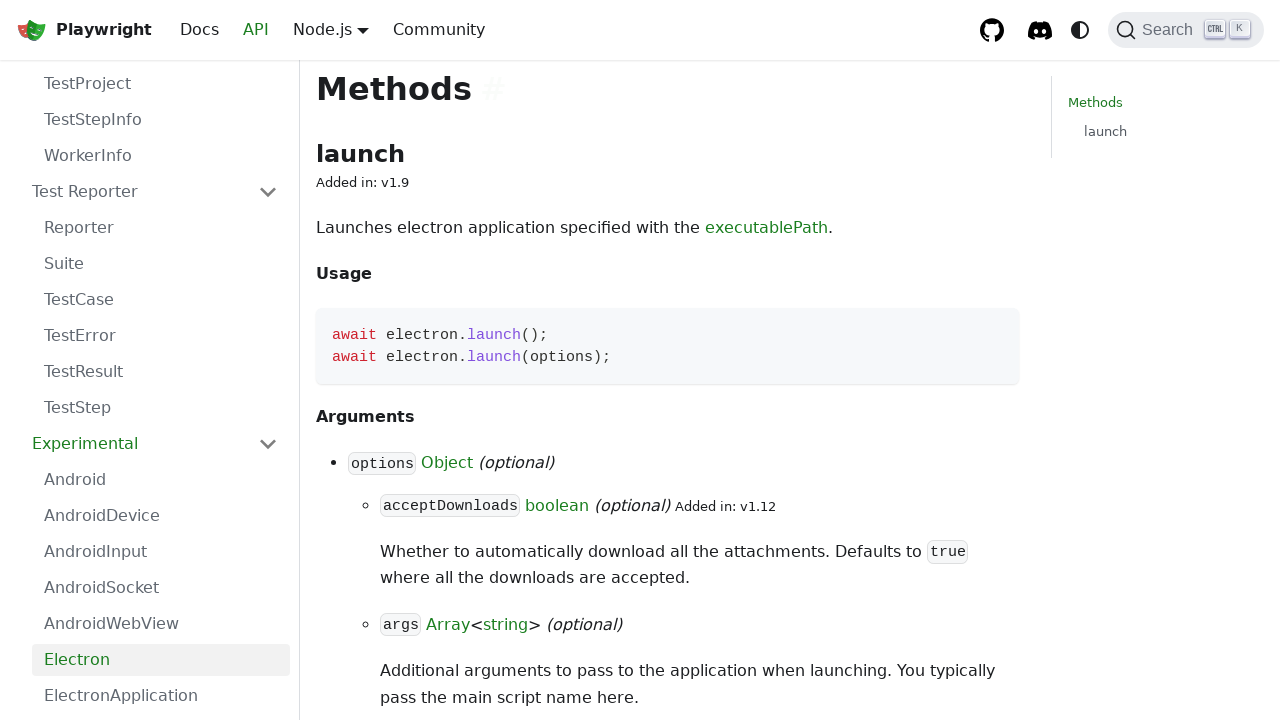

Verified URL contains 'docs/api/class-electron#methods'
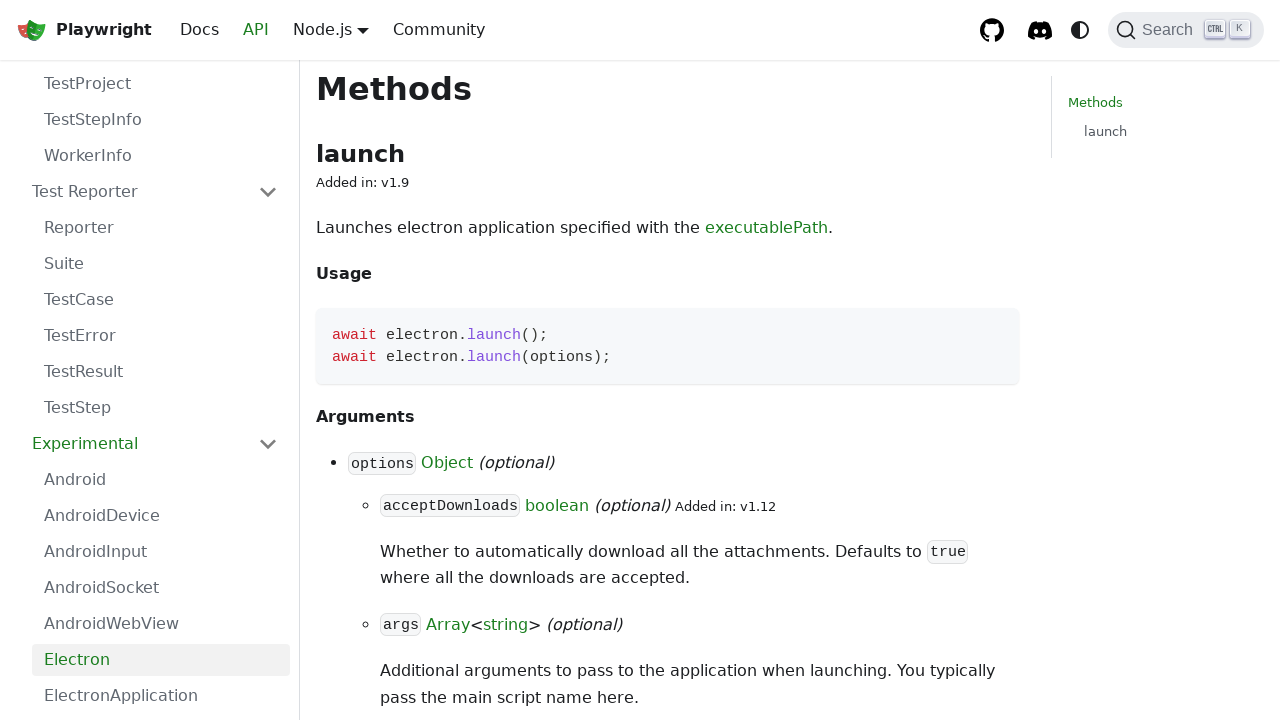

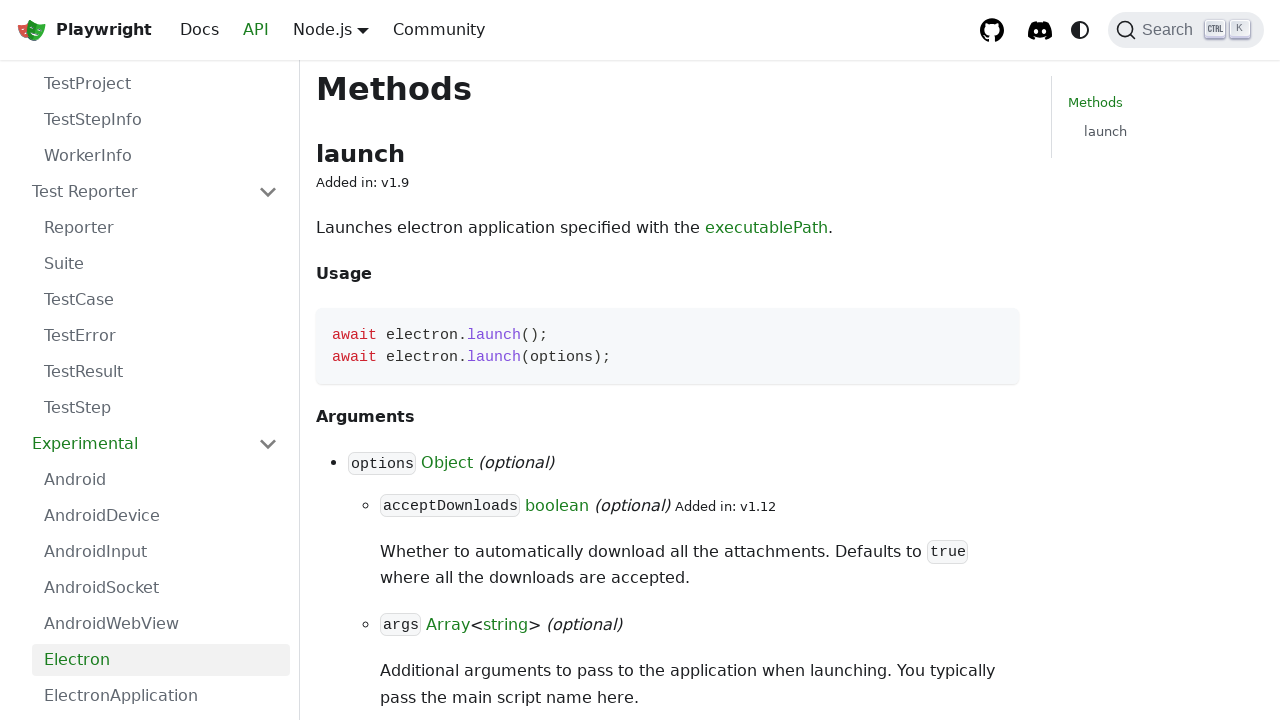